Tests the jQuery UI datepicker widget by filling in a date value into the datepicker input field within an iframe

Starting URL: https://jqueryui.com/datepicker/

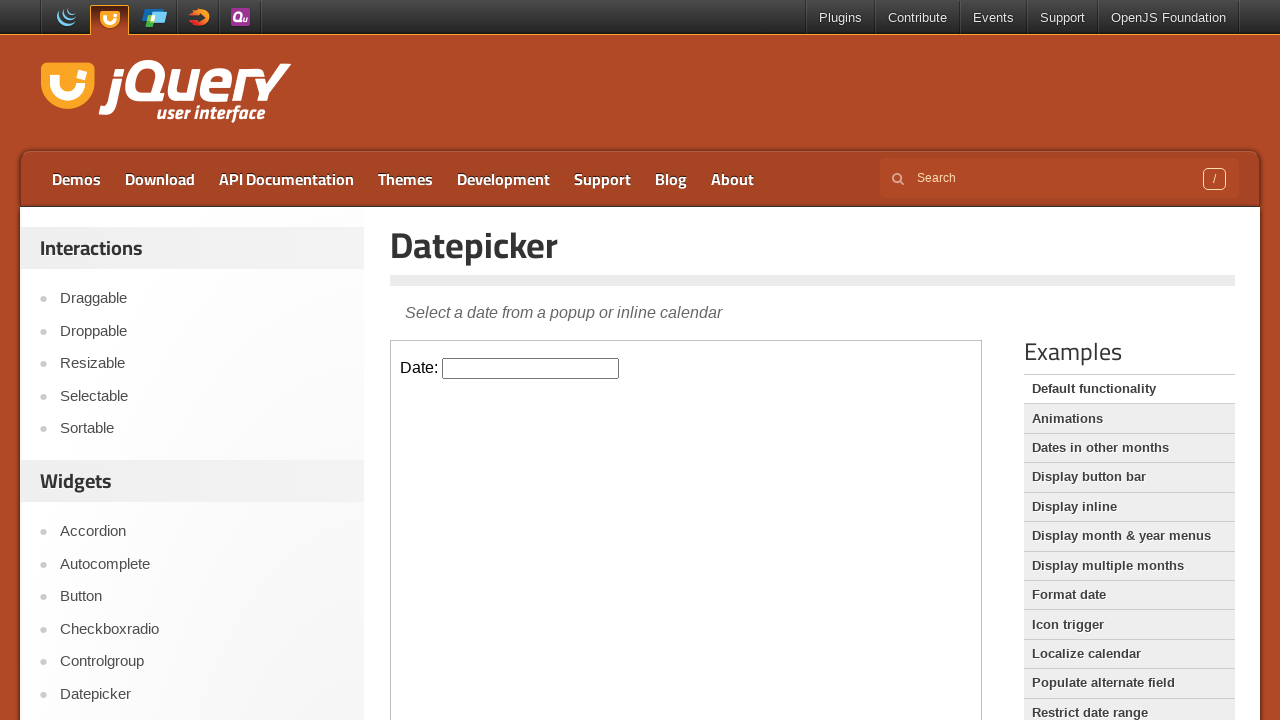

Navigated to jQuery UI datepicker demo page
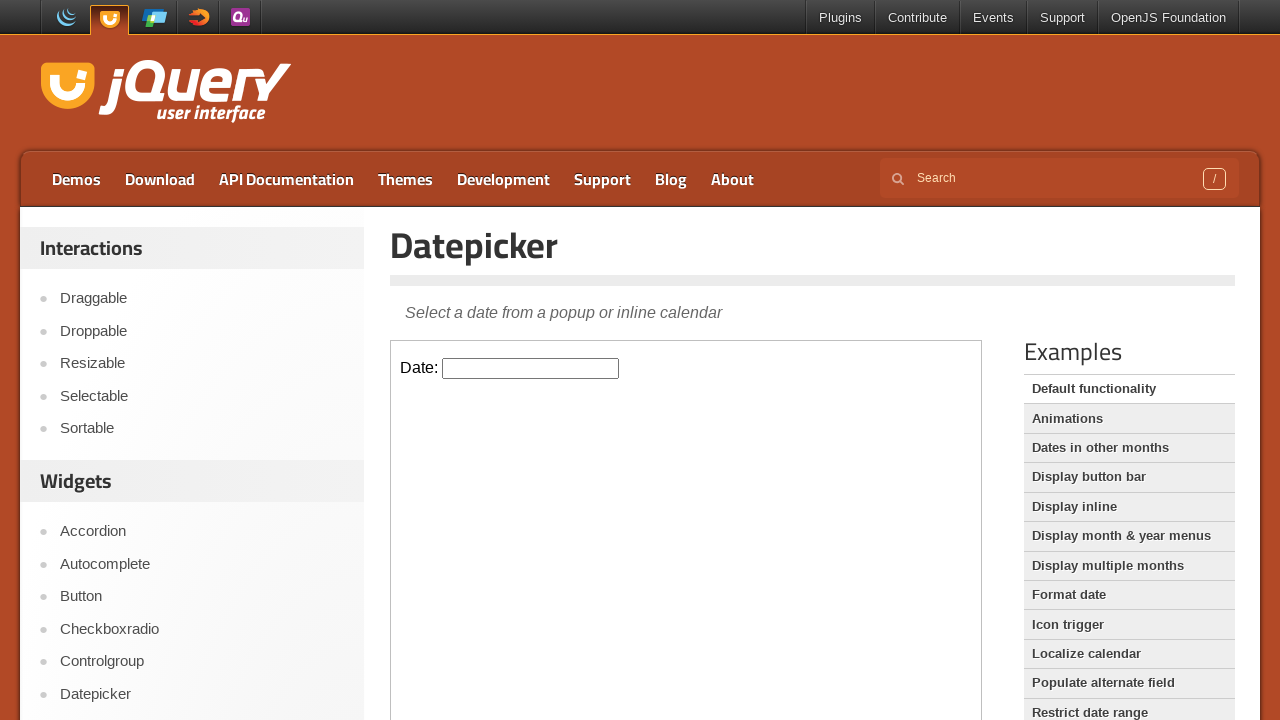

Filled datepicker input field within iframe with date '07/06/2024' on iframe >> internal:control=enter-frame >> #datepicker
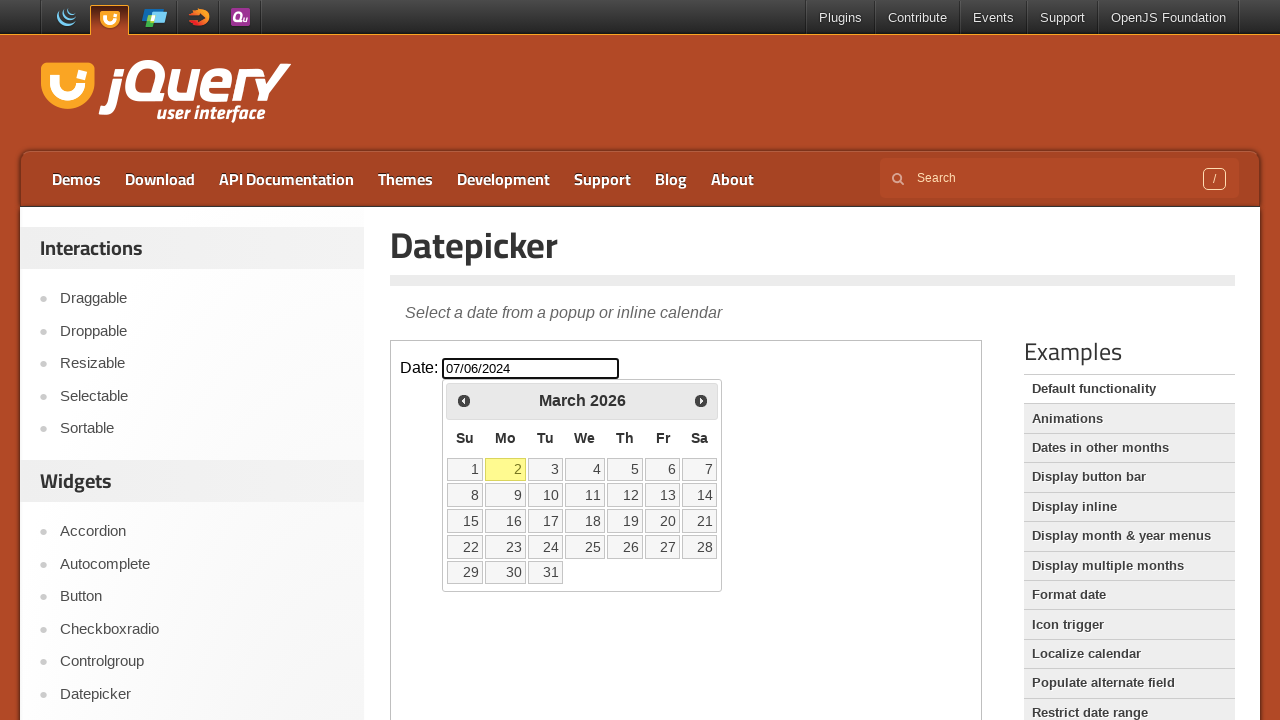

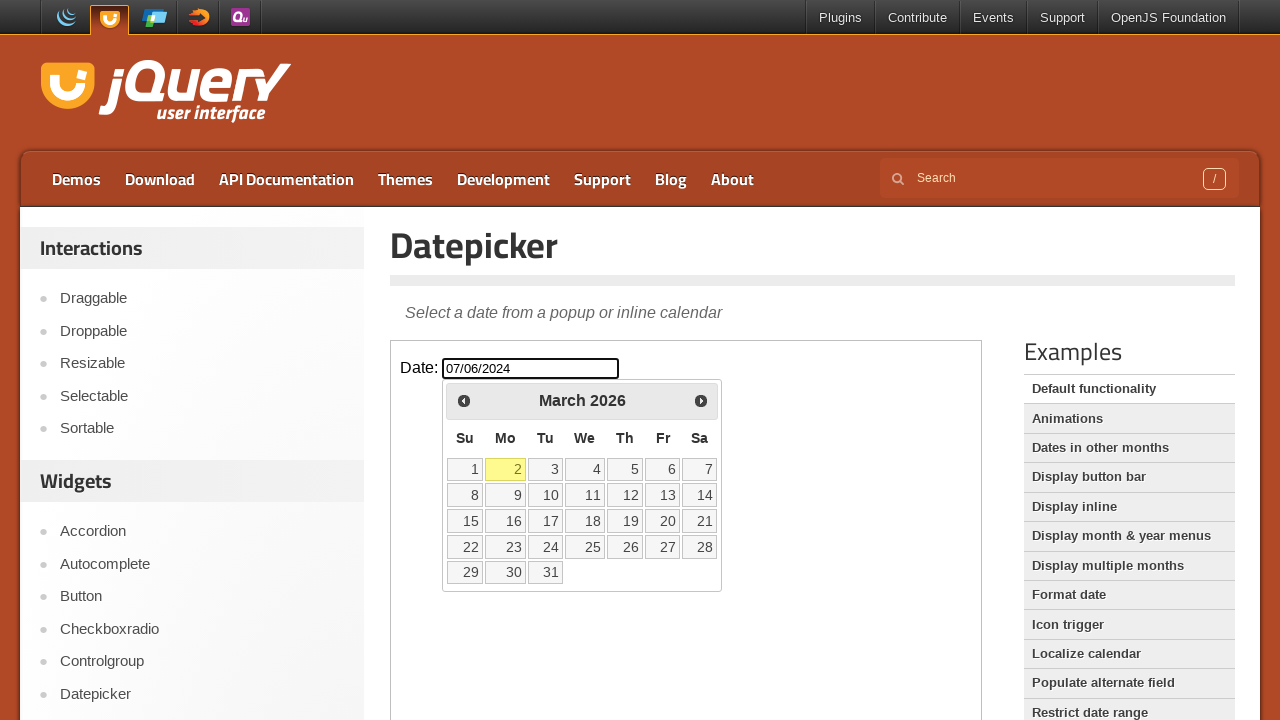